Tests Hacker News search functionality by searching for "selenium" and verifying results appear

Starting URL: https://news.ycombinator.com

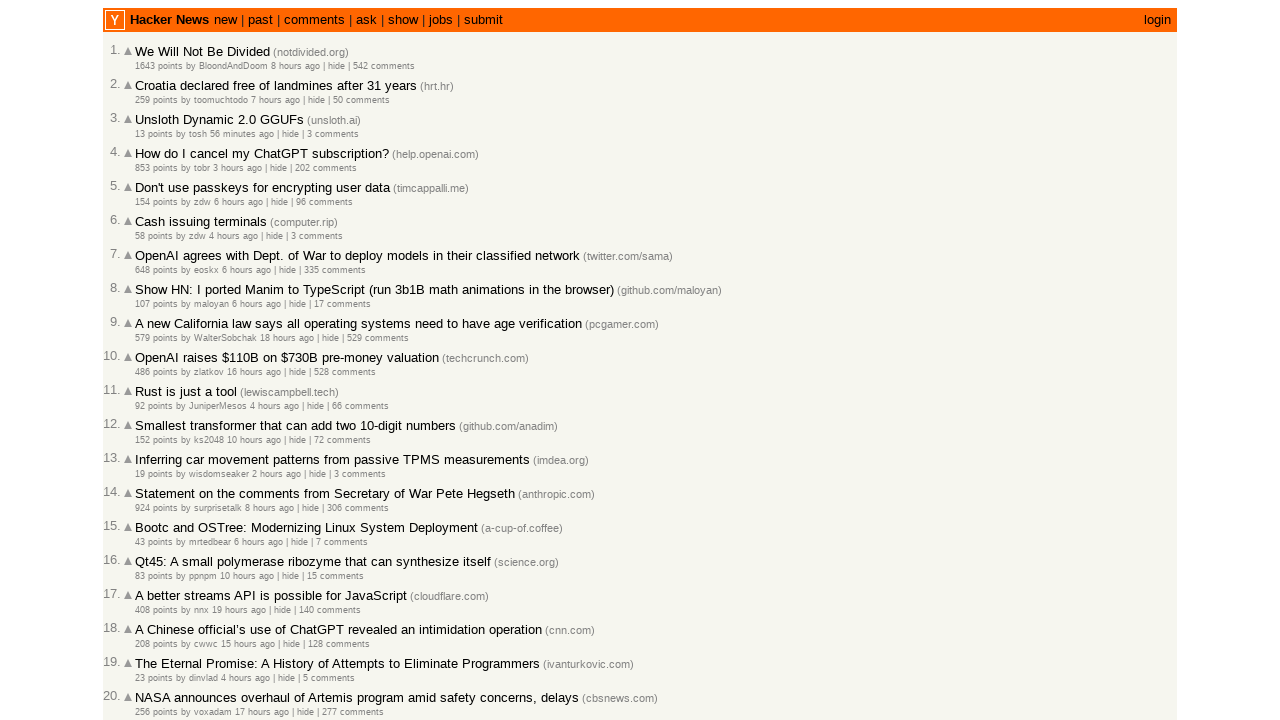

Filled search box with 'selenium' on input[name='q']
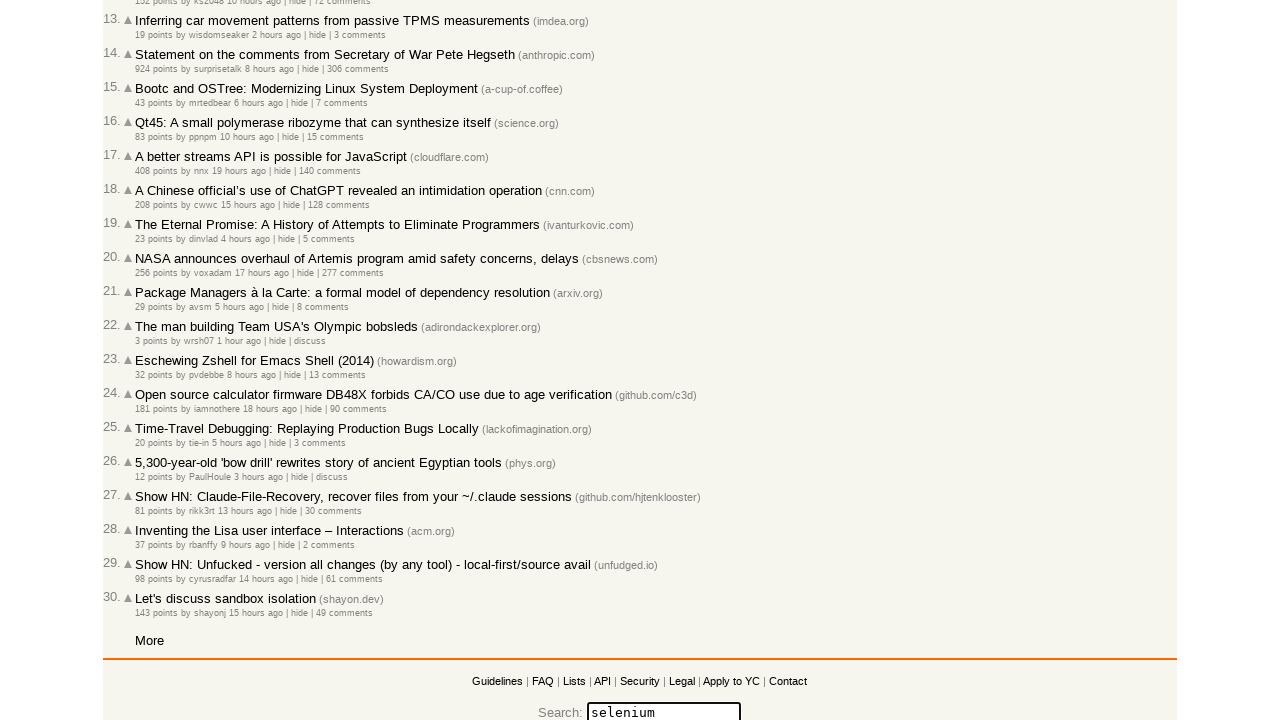

Pressed Enter to submit search query on input[name='q']
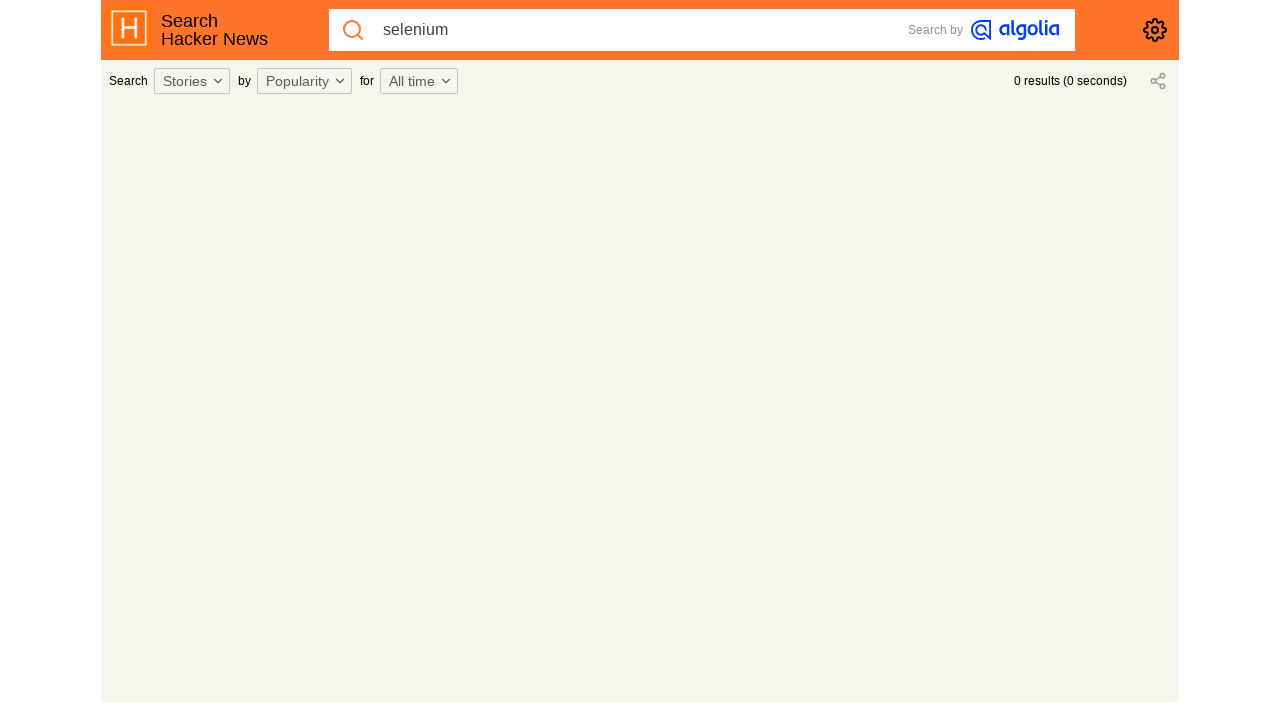

Waited for search results to load (networkidle)
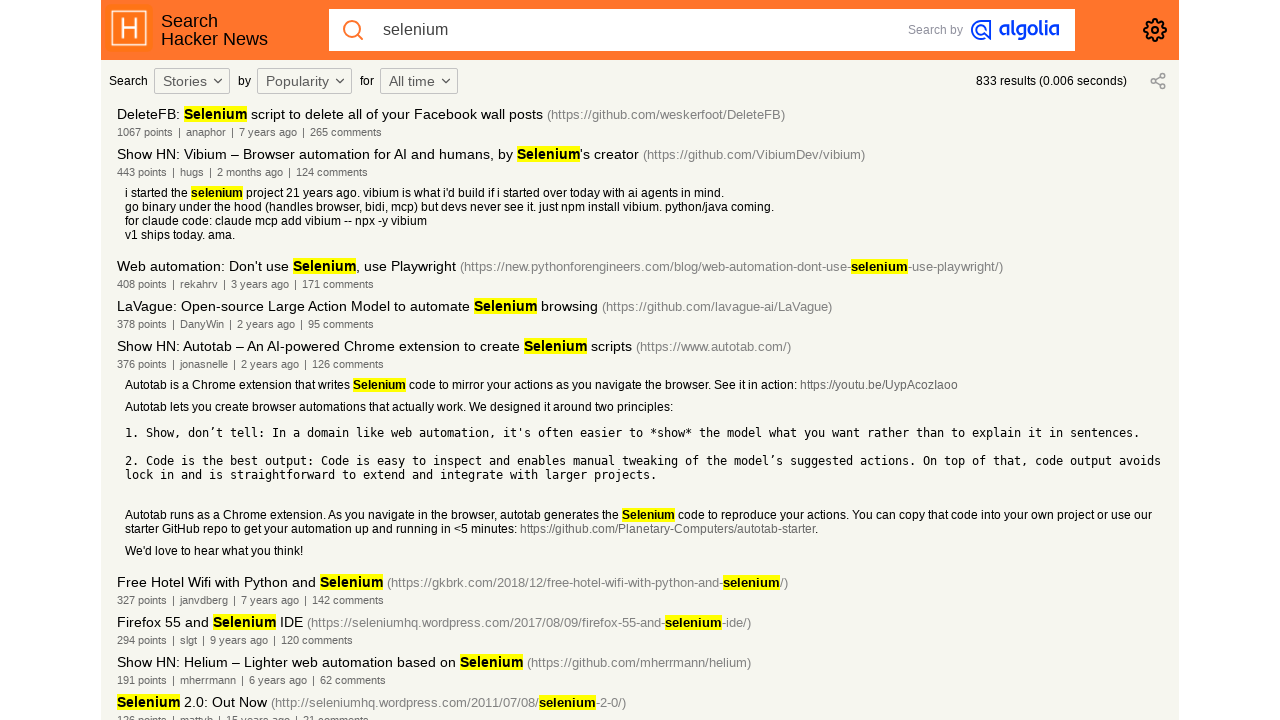

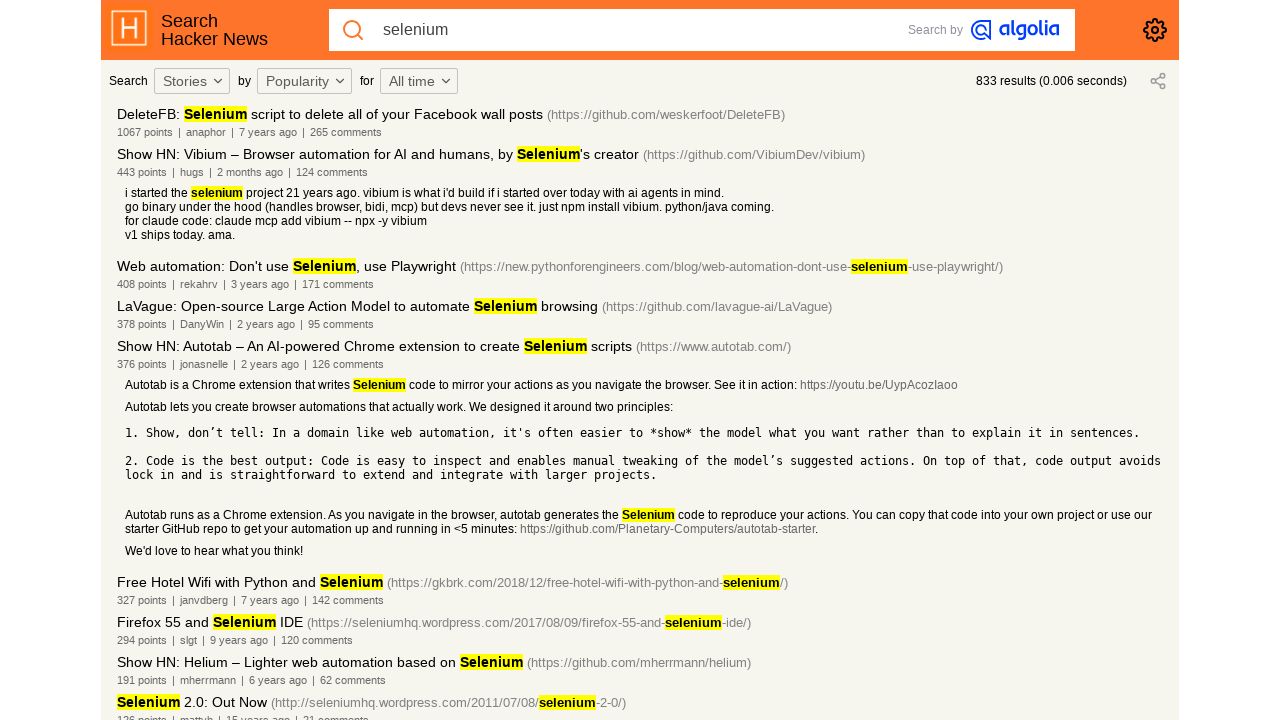